Navigates to Daraz Bangladesh homepage and verifies the page title

Starting URL: https://www.daraz.com.bd/#?

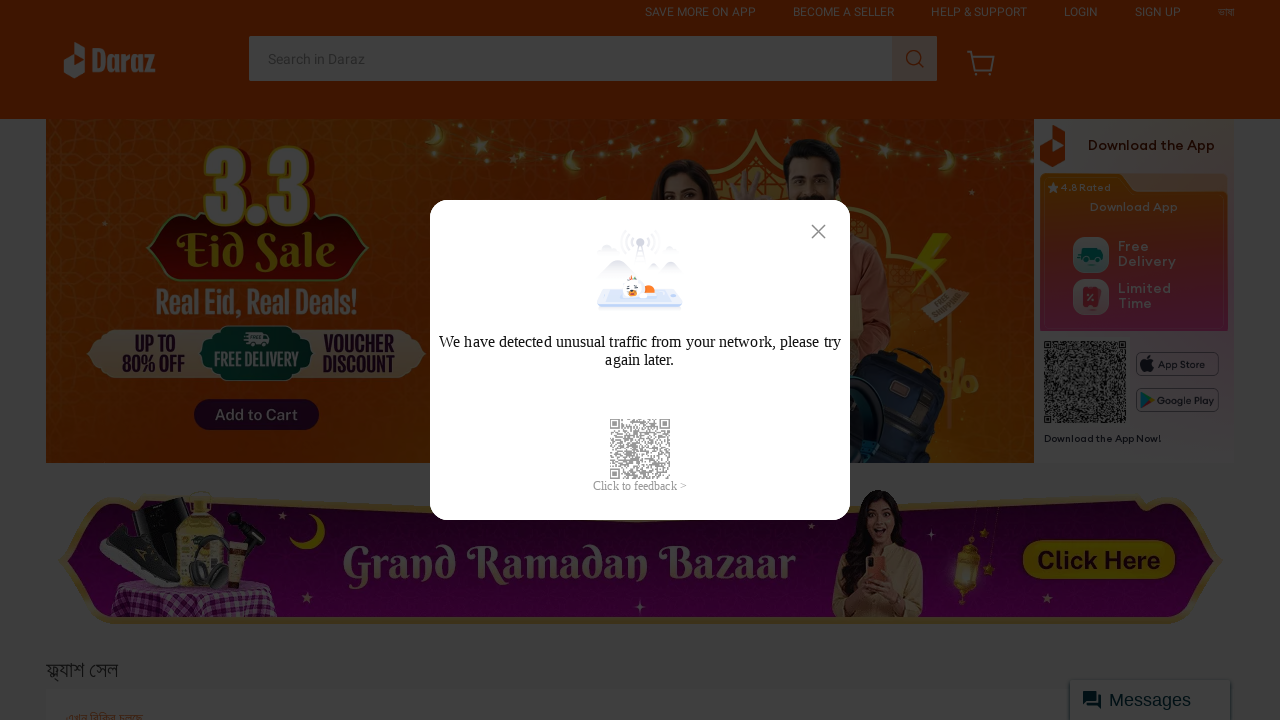

Waited for page to reach networkidle load state
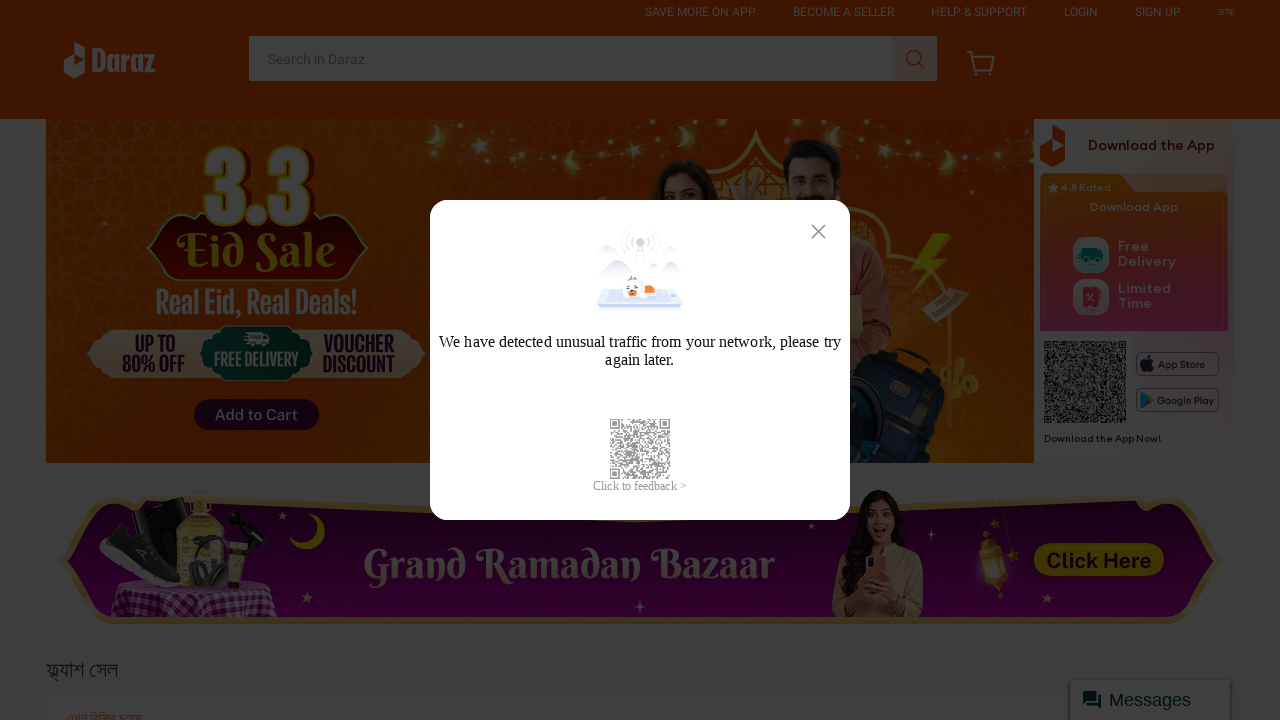

Retrieved page title: 'Online Shopping in Bangladesh: Order Now from Daraz.com.bd'
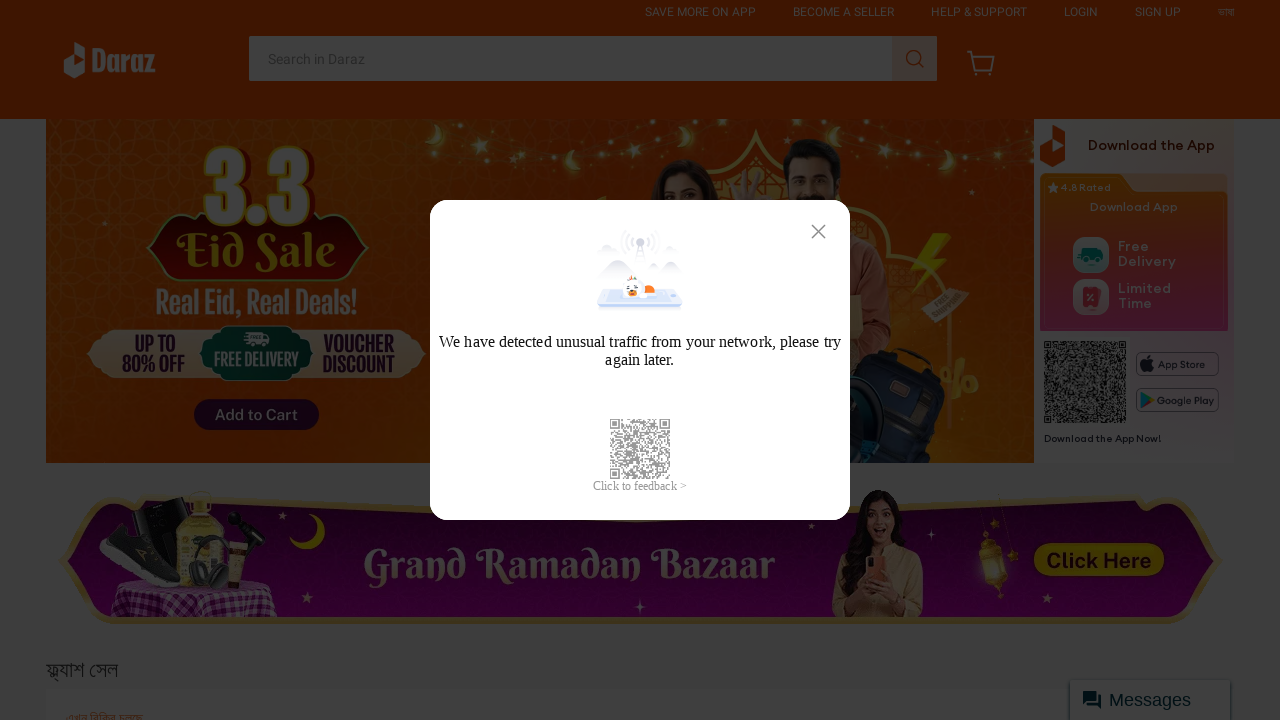

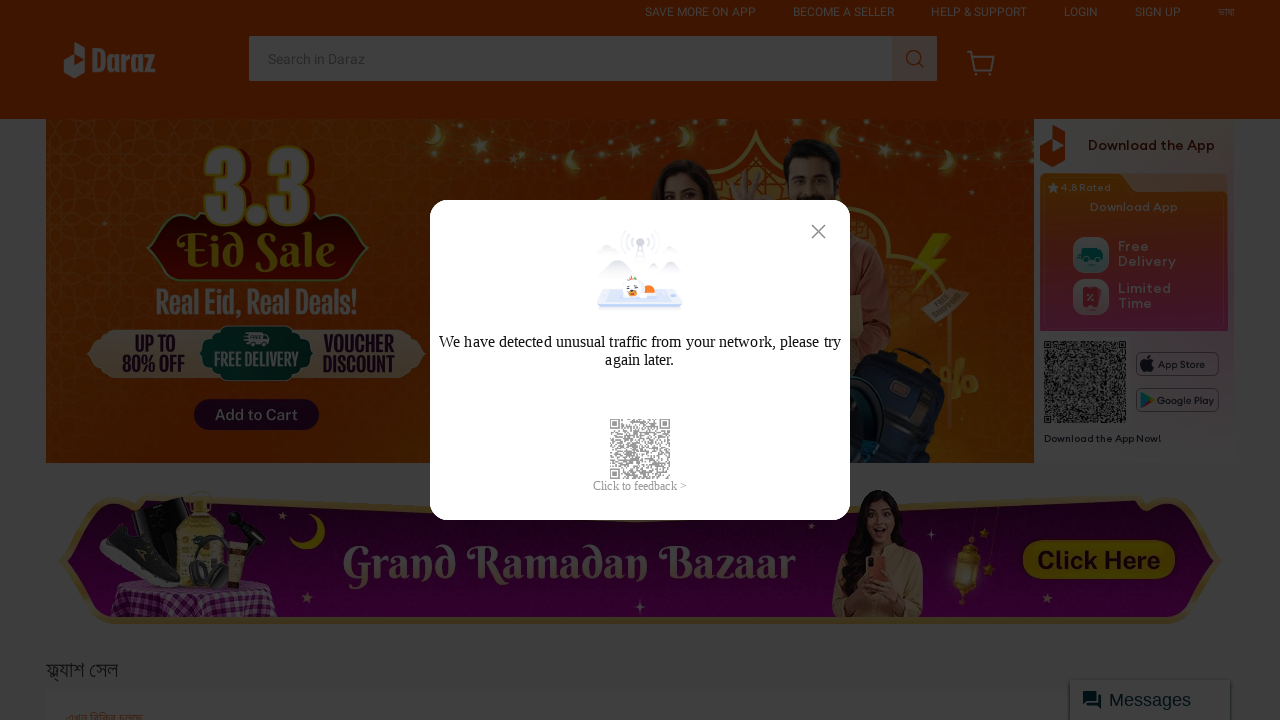